Tests navigation on Craigslist by clicking on the "home+garden" category link using partial link text matching

Starting URL: https://washingtondc.craigslist.org/

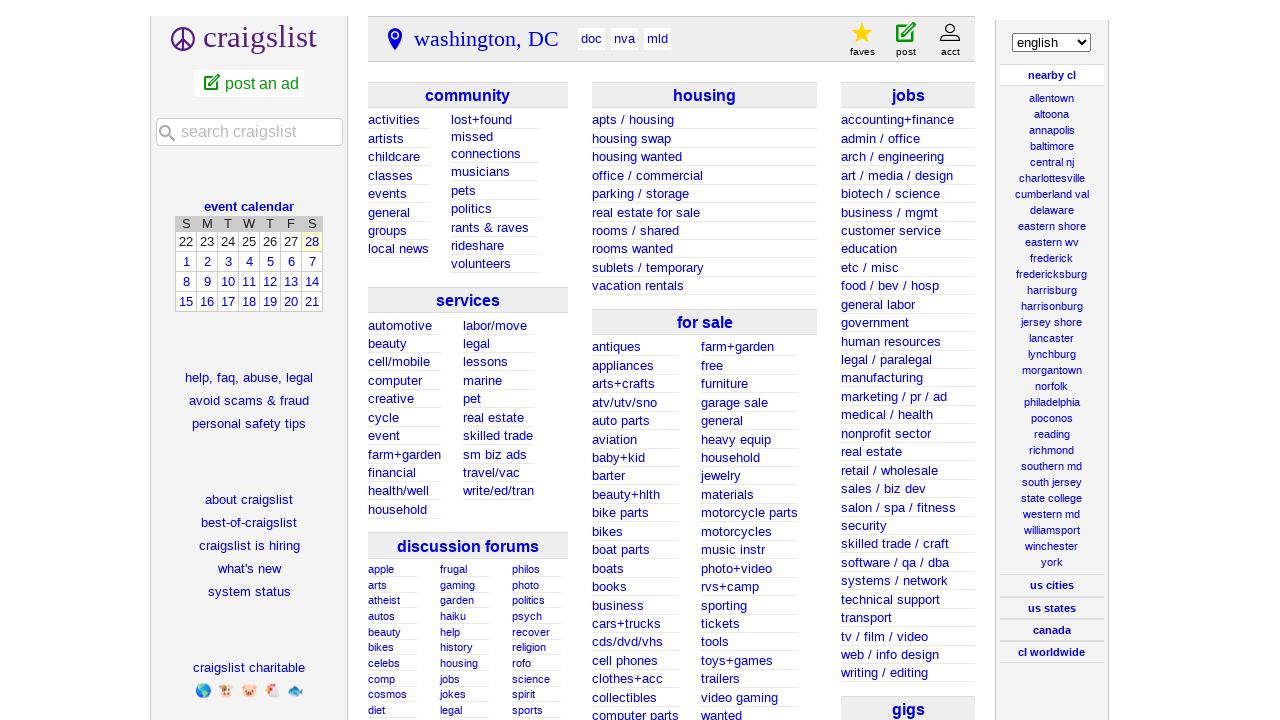

Clicked on the 'home+garden' category link using partial text matching at (404, 454) on a:has-text('+garden')
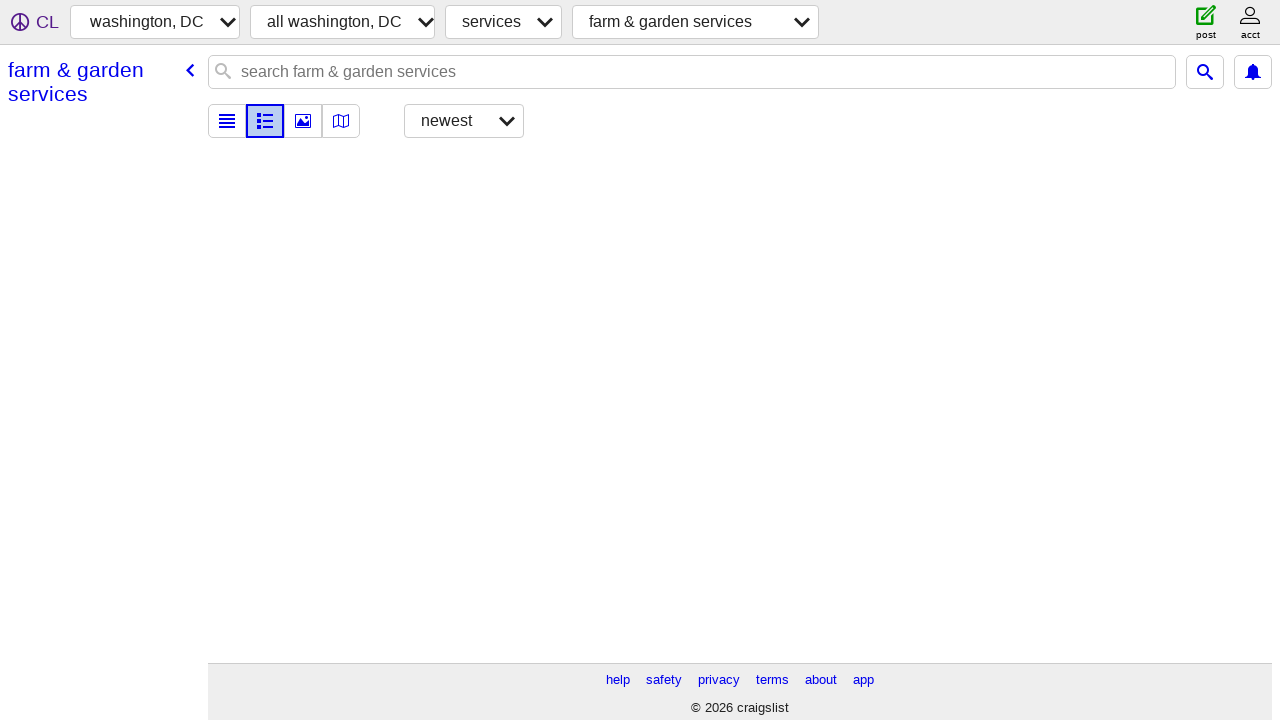

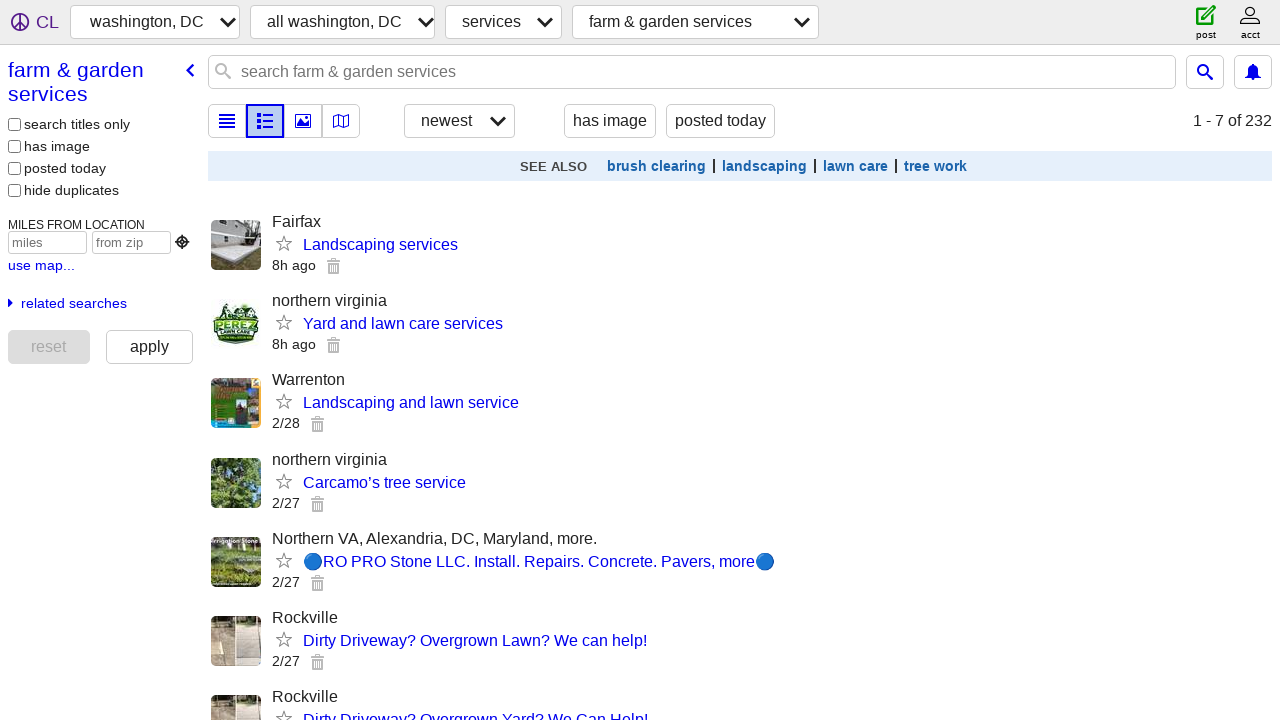